Reads two numbers from the page, calculates their sum, selects the result from a dropdown menu, and submits the form

Starting URL: http://suninjuly.github.io/selects1.html

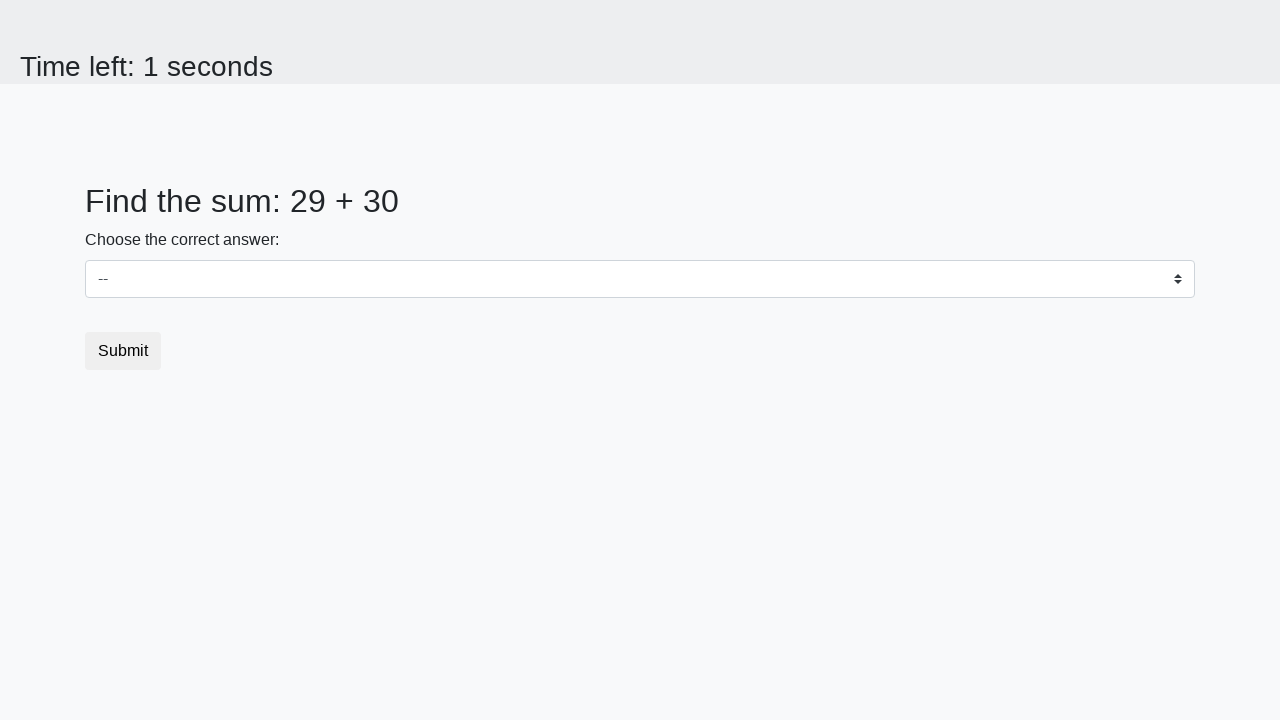

Read first number from page
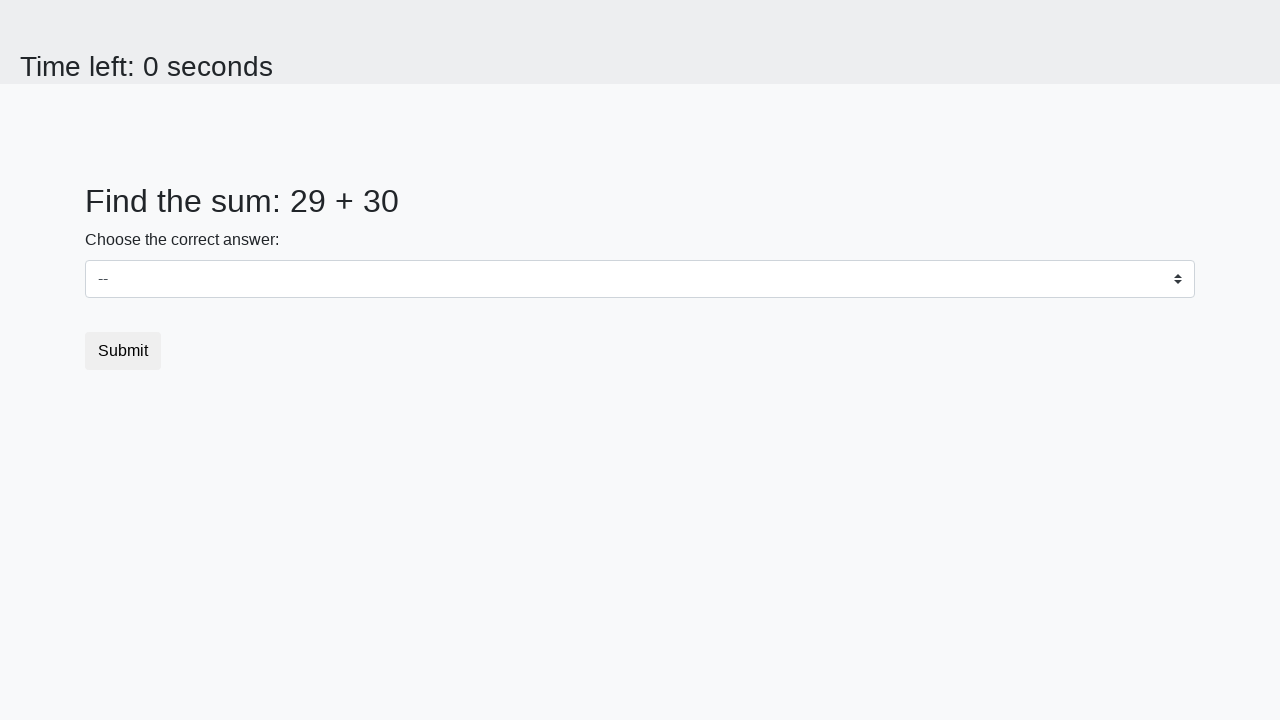

Read second number from page
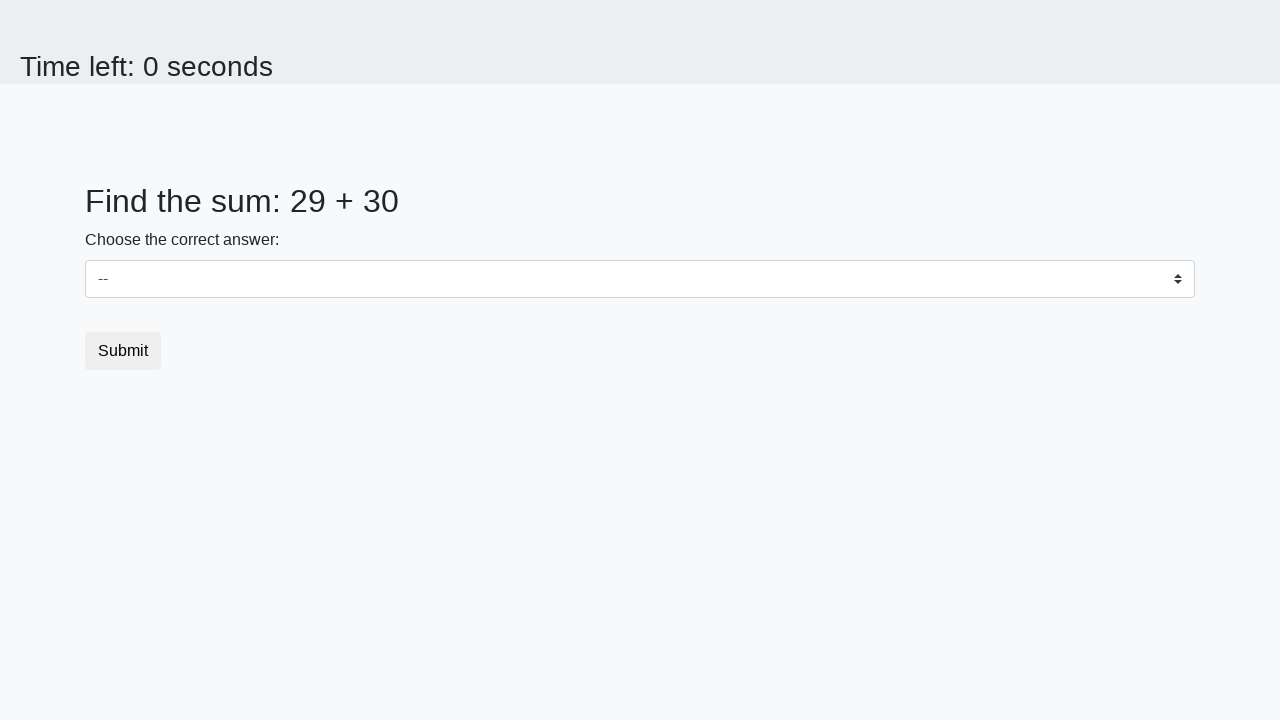

Calculated sum: 29 + 30 = 59
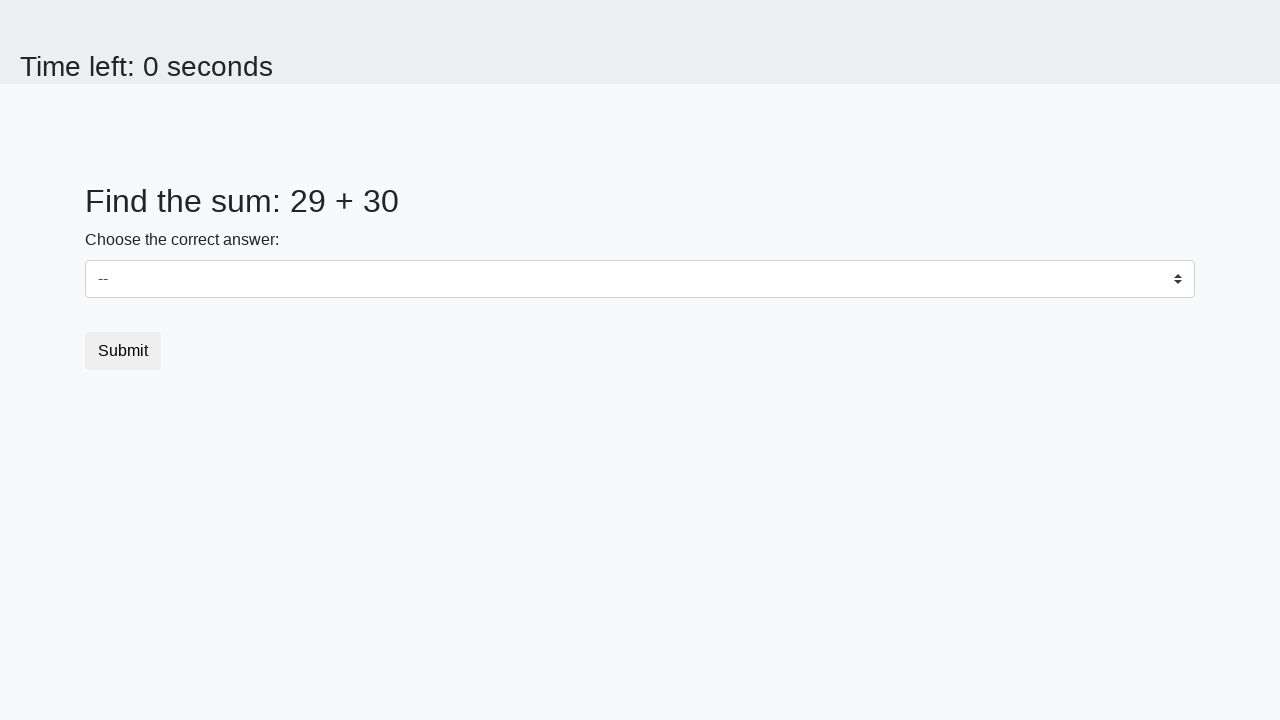

Selected result '59' from dropdown menu on select
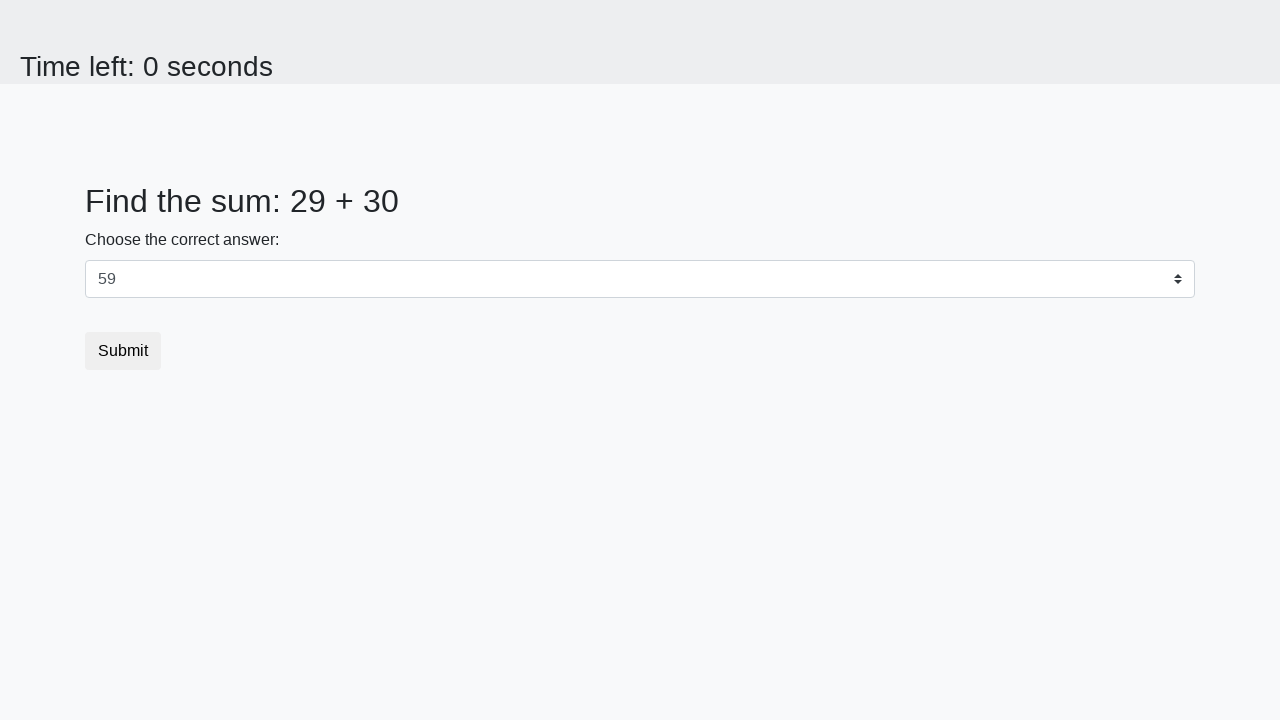

Clicked submit button to submit the form at (123, 351) on .btn-default
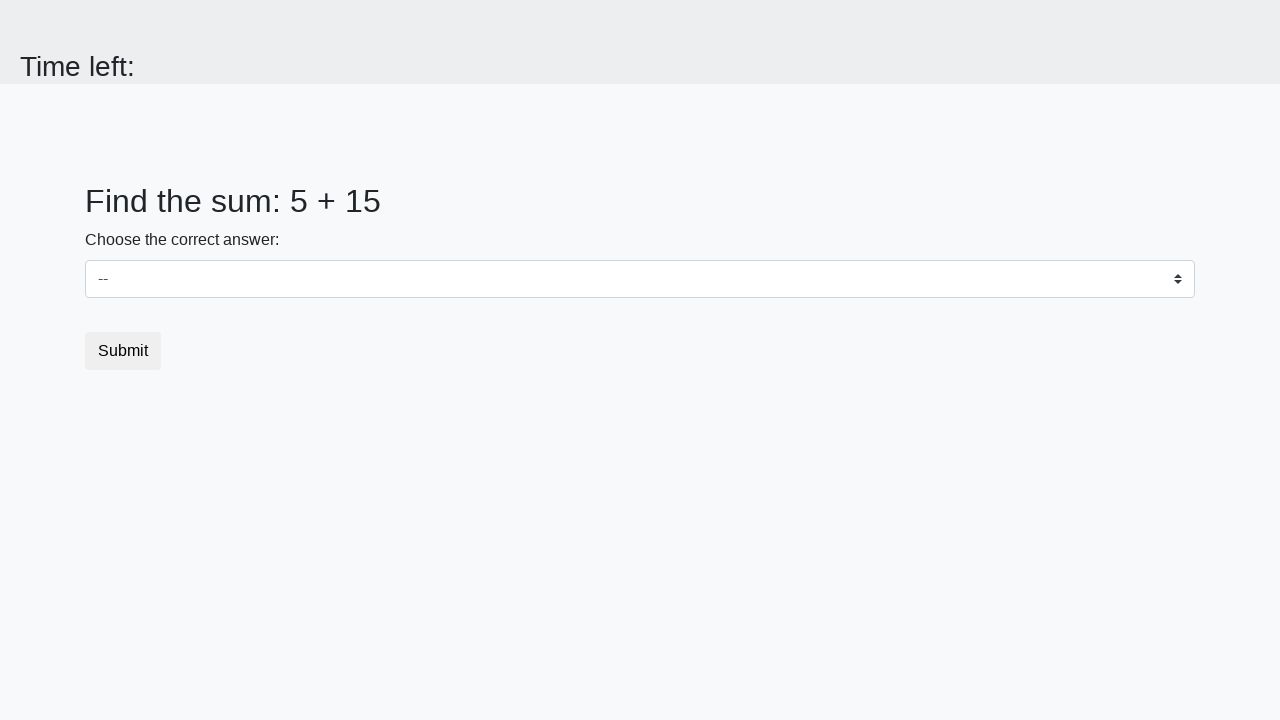

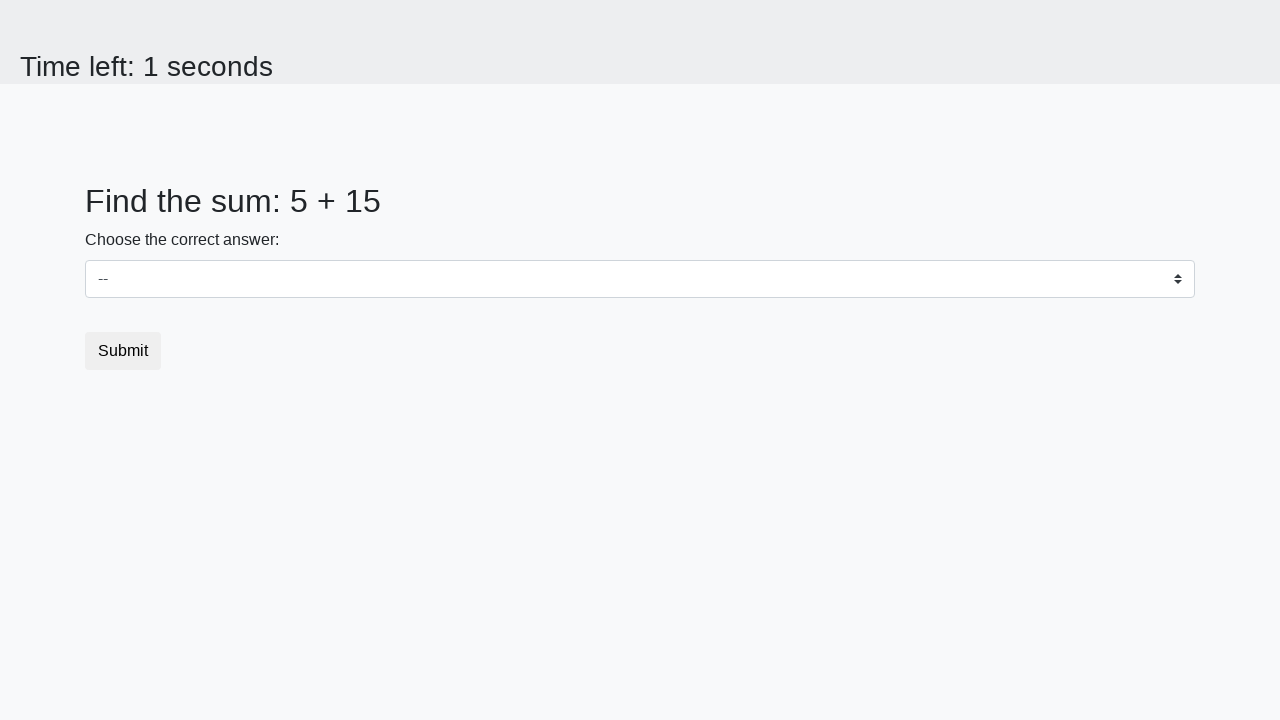